Demonstrates browser cookie management by deleting all cookies and navigating to a practice page. The script performs basic browser setup operations including maximizing the window and clearing cookies.

Starting URL: https://rahulshettyacademy.com/loginpagePractise/#

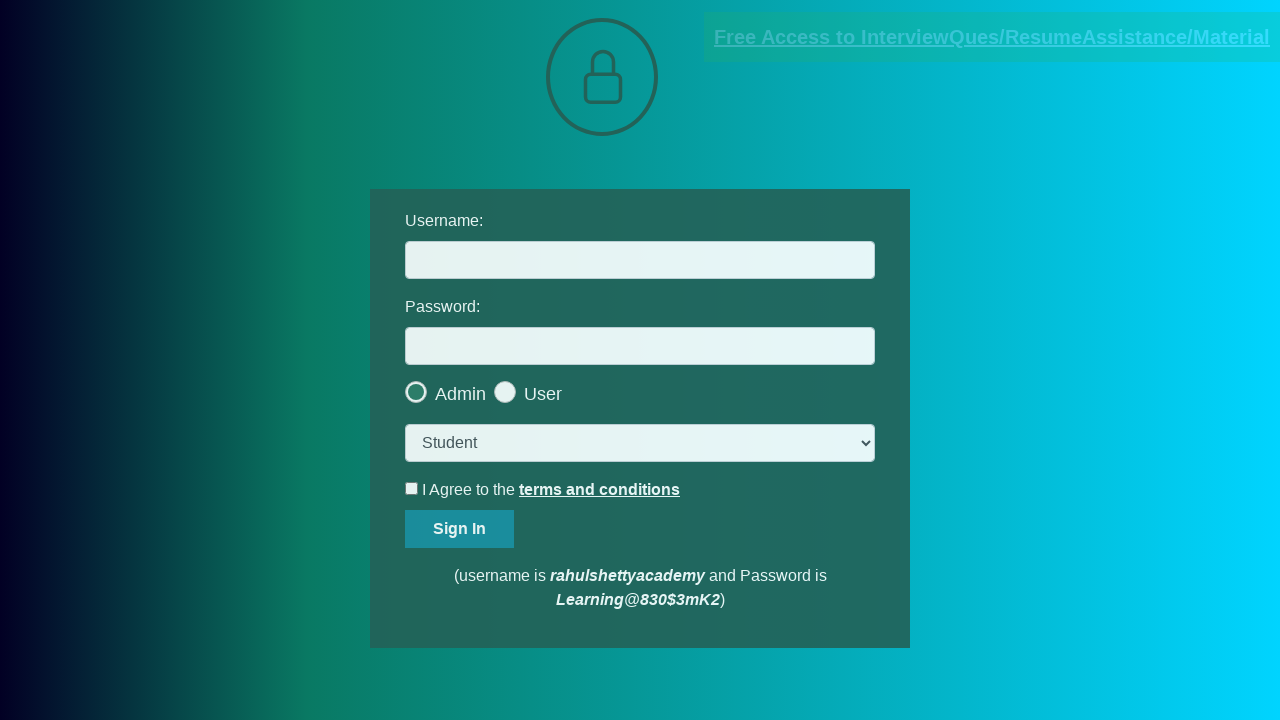

Cleared all cookies from browser context
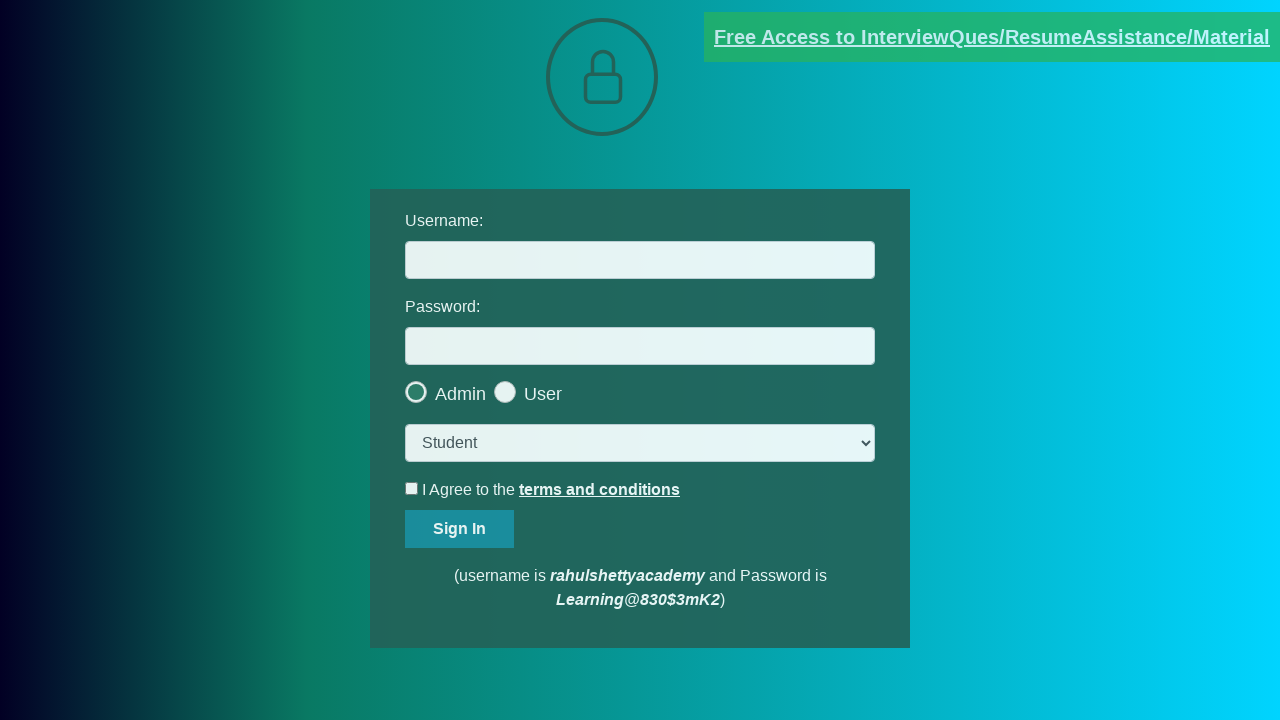

Page fully loaded (DOM content ready)
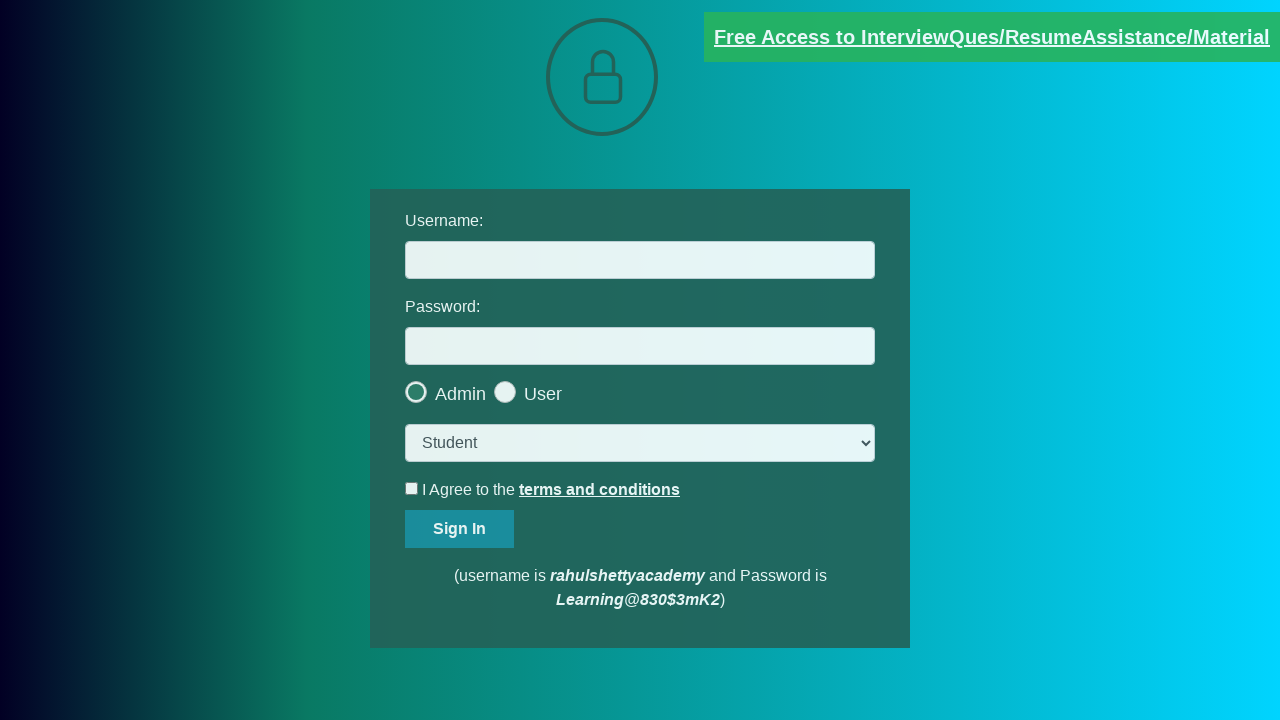

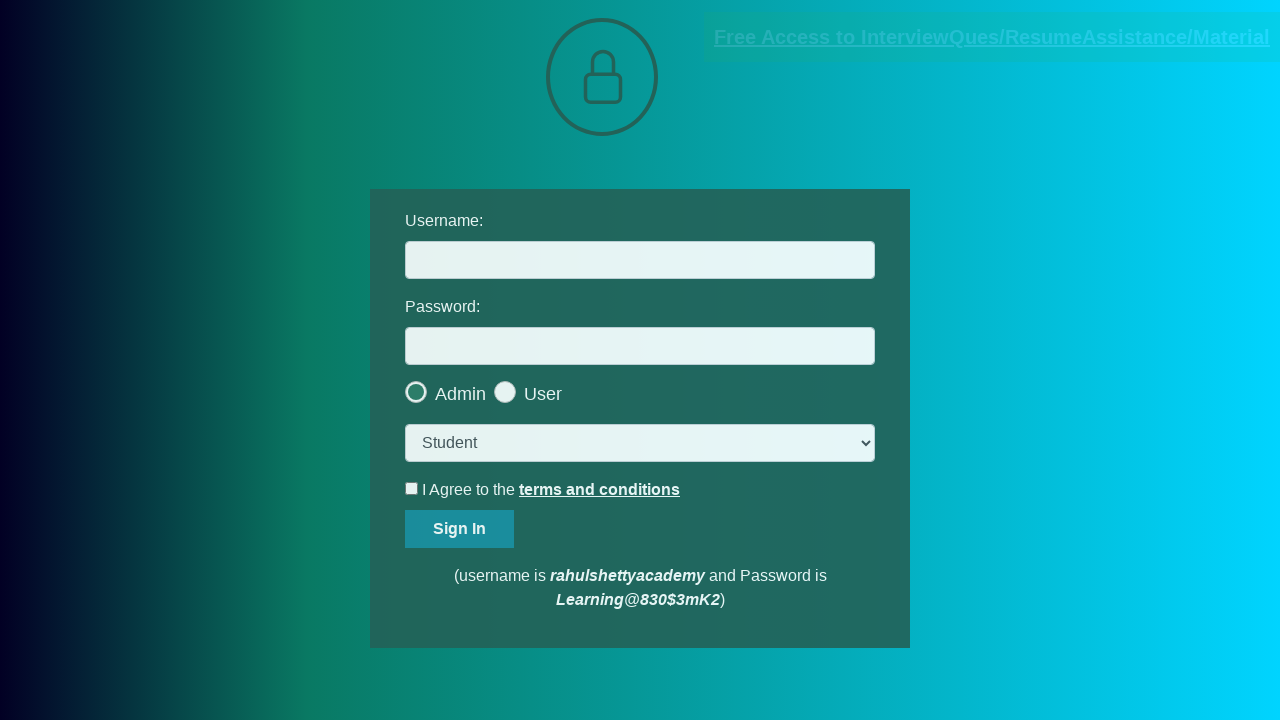